Tests various alert handling scenarios including accepting alerts, dismissing confirmations, and entering text in prompt alerts

Starting URL: https://leafground.com/alert.xhtml

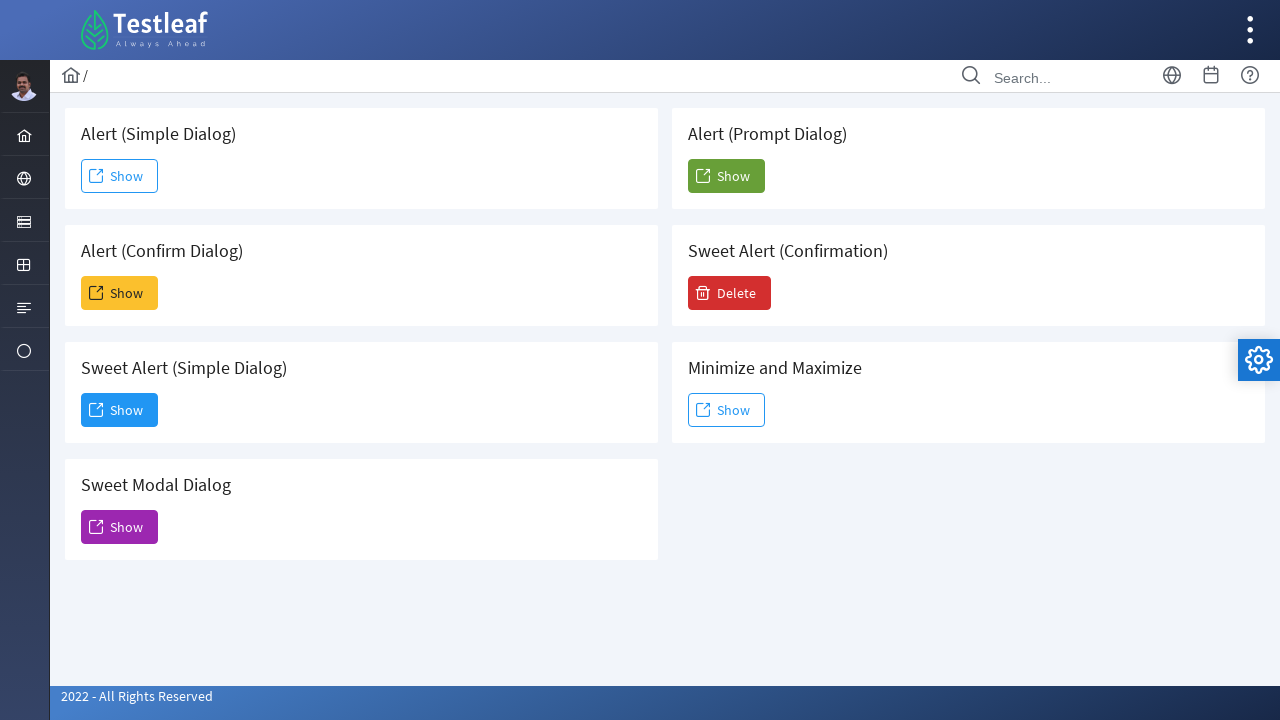

Clicked button to trigger simple alert at (120, 176) on #j_idt88\:j_idt91
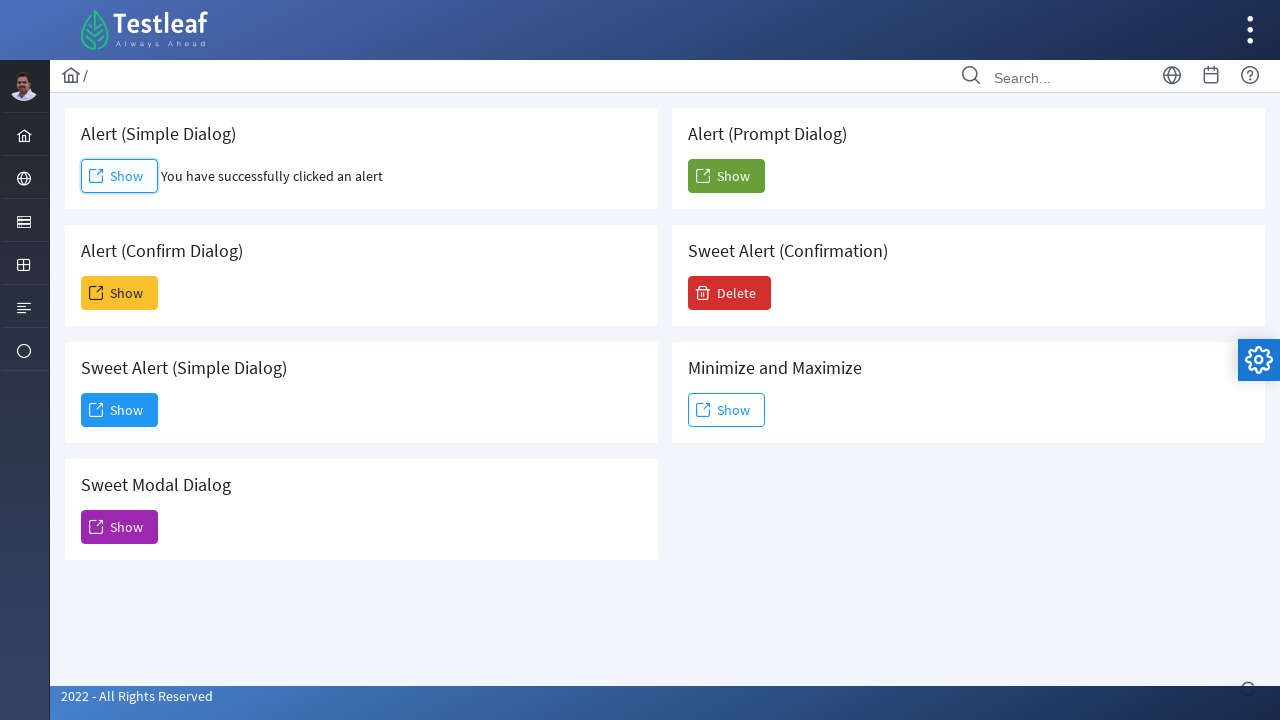

Set up handler to accept alert dialog
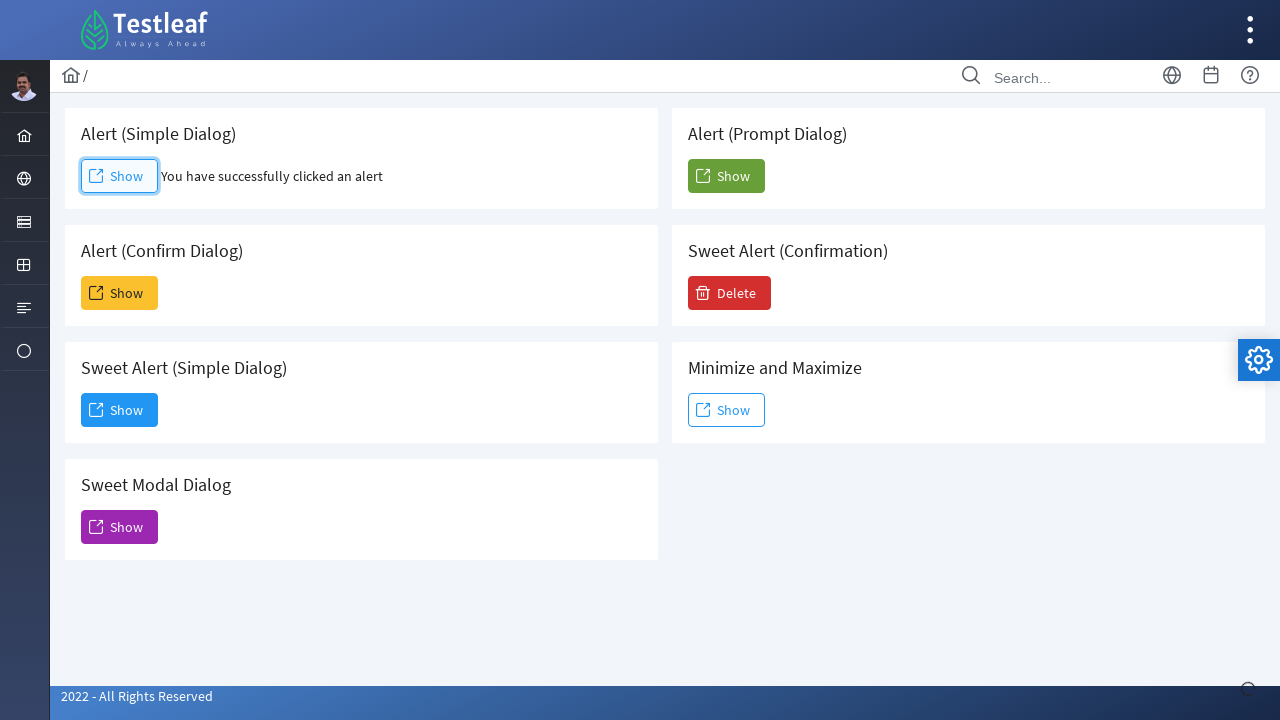

Simple alert result became visible
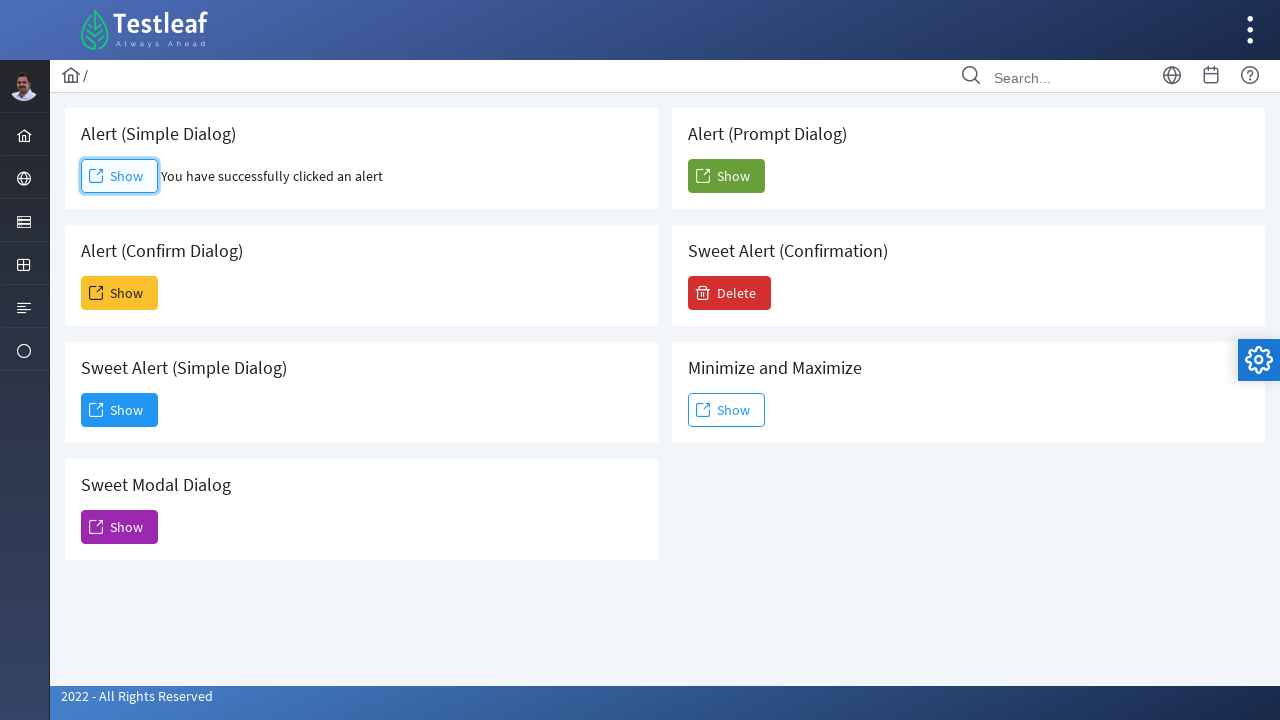

Clicked button to trigger confirmation dialog at (120, 293) on #j_idt88\:j_idt93
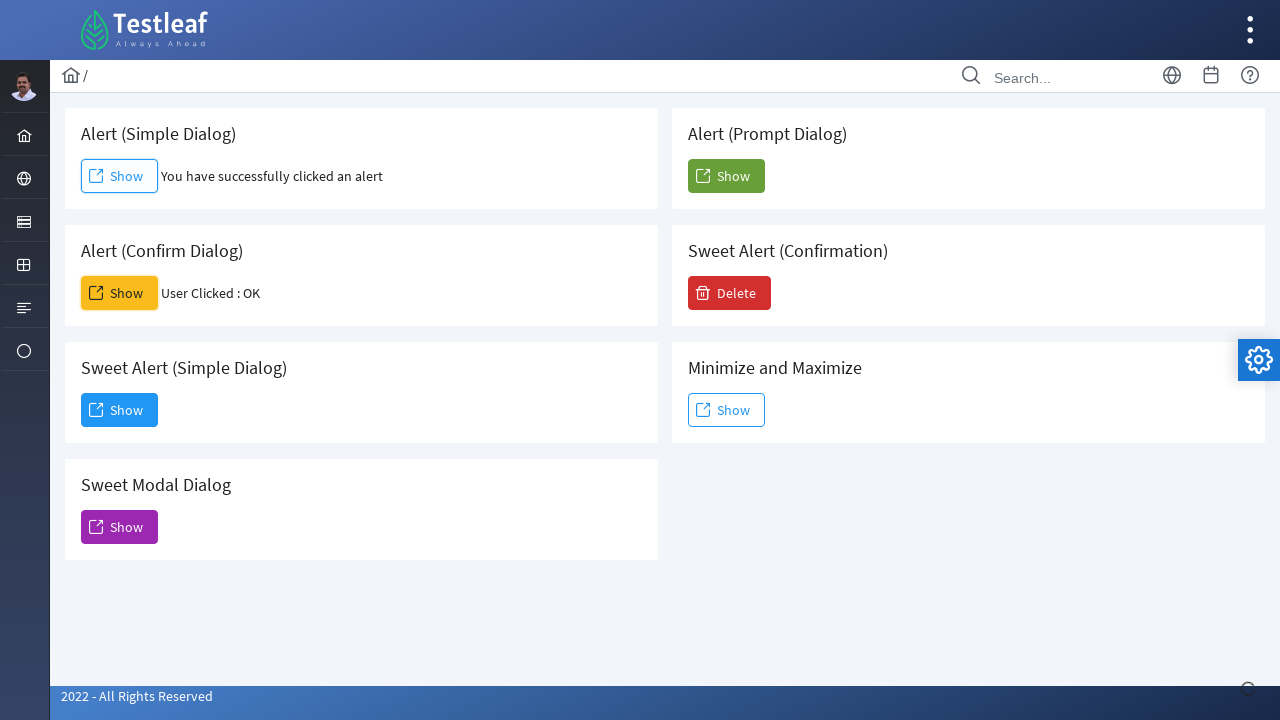

Set up handler to dismiss confirmation dialog
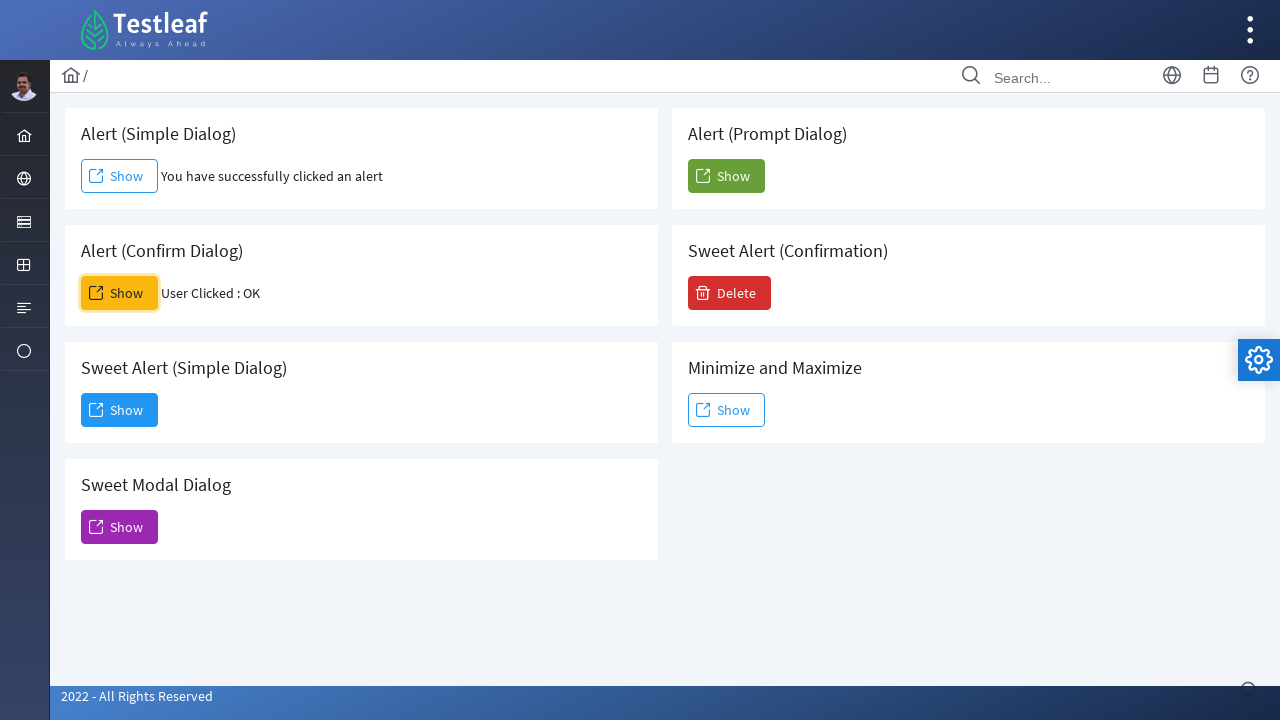

Waited 1000ms for confirmation result to process
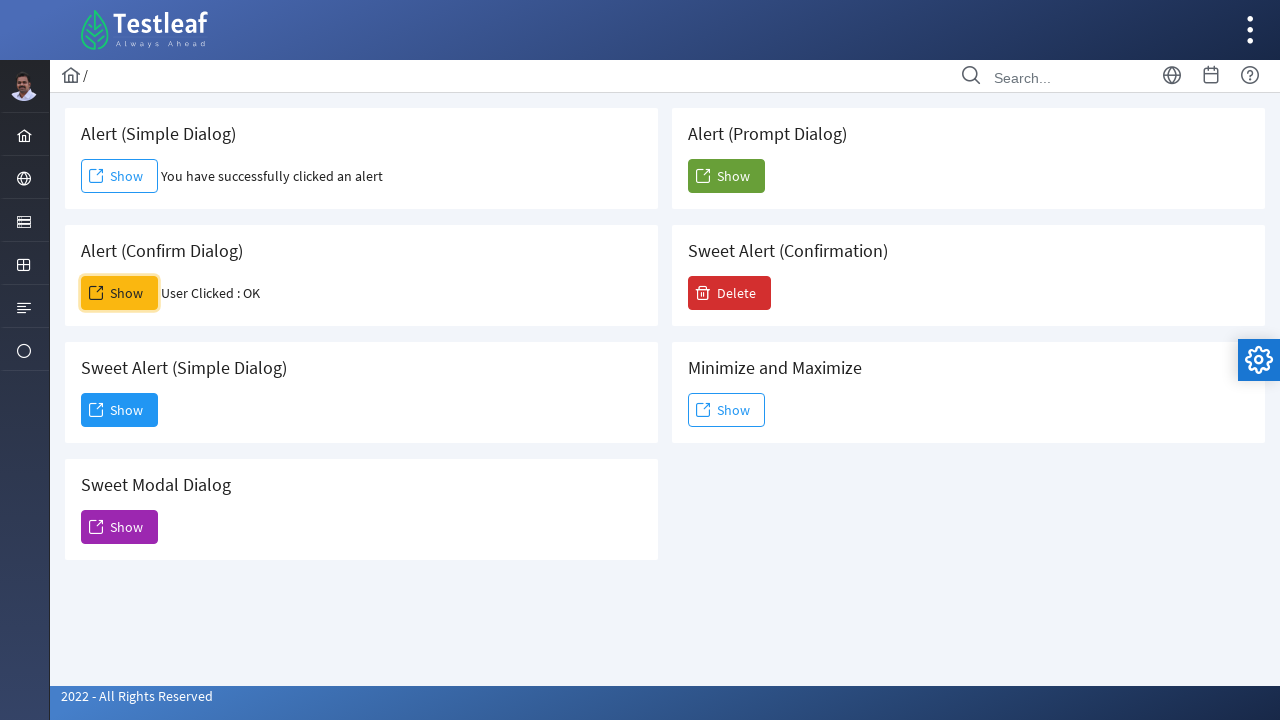

Clicked button to trigger prompt alert at (726, 176) on #j_idt88\:j_idt104
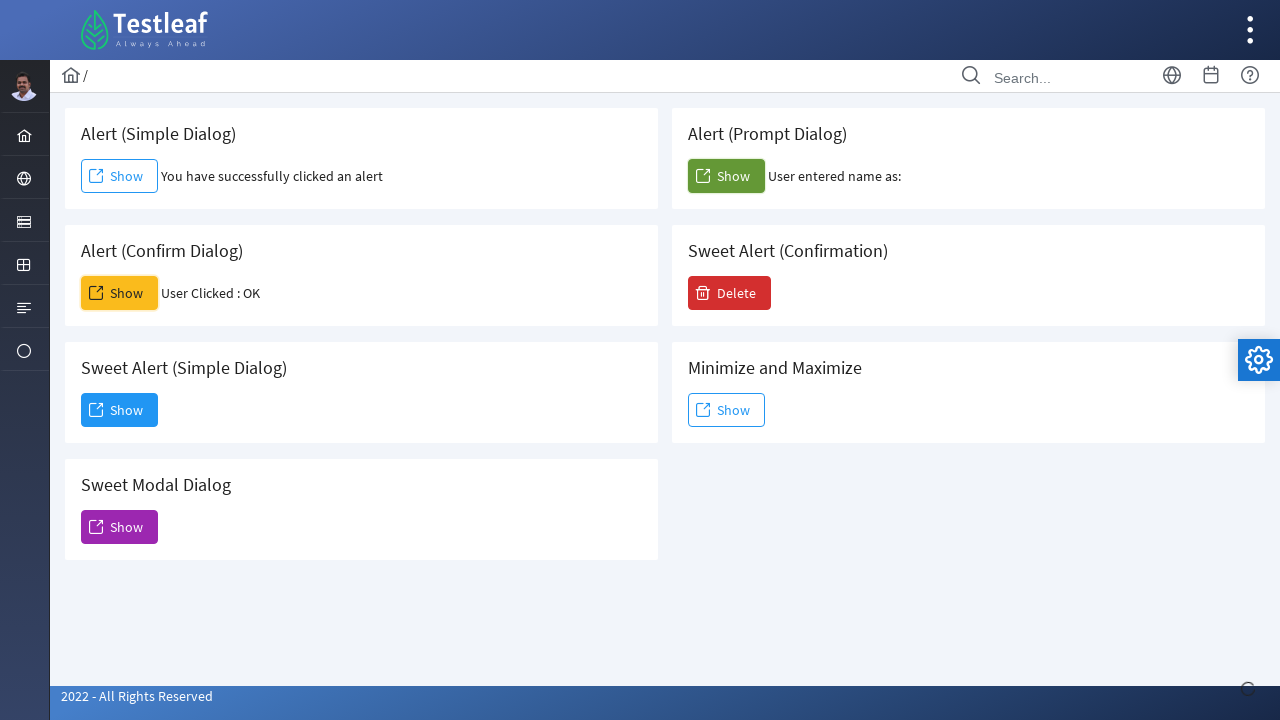

Set up handler to enter 'Fita Annanagar' in prompt and accept
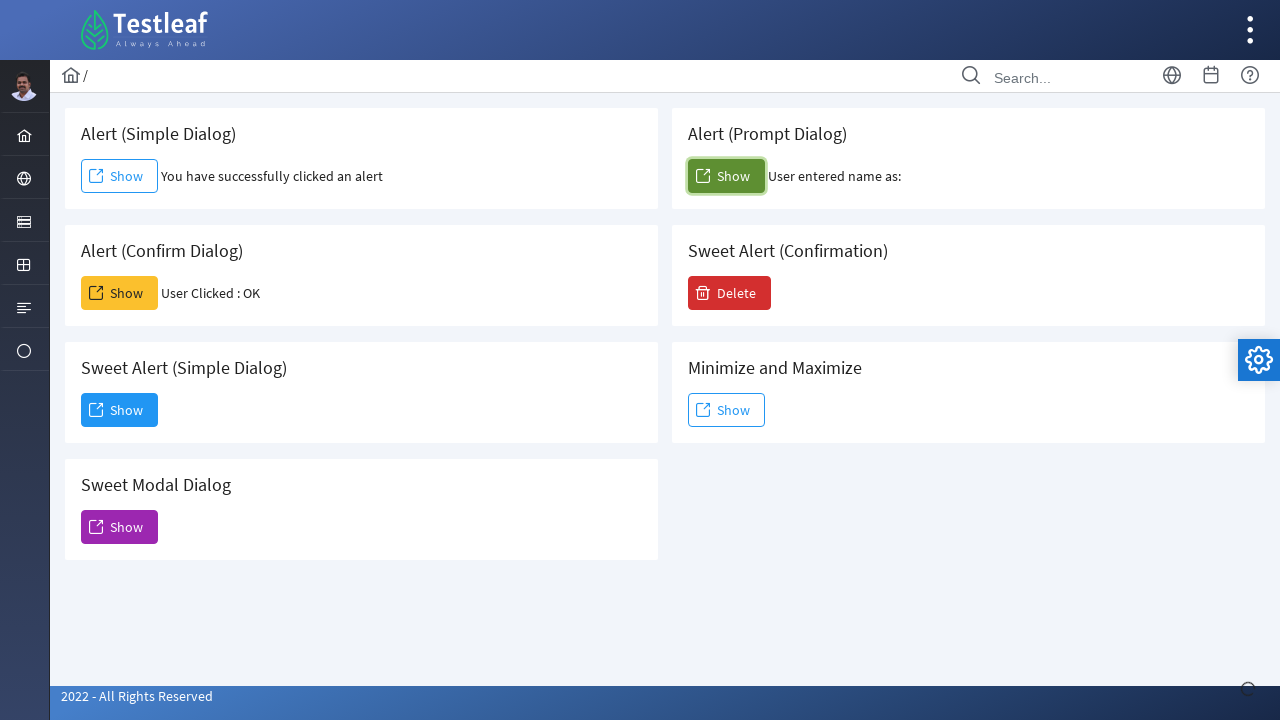

Prompt result became visible
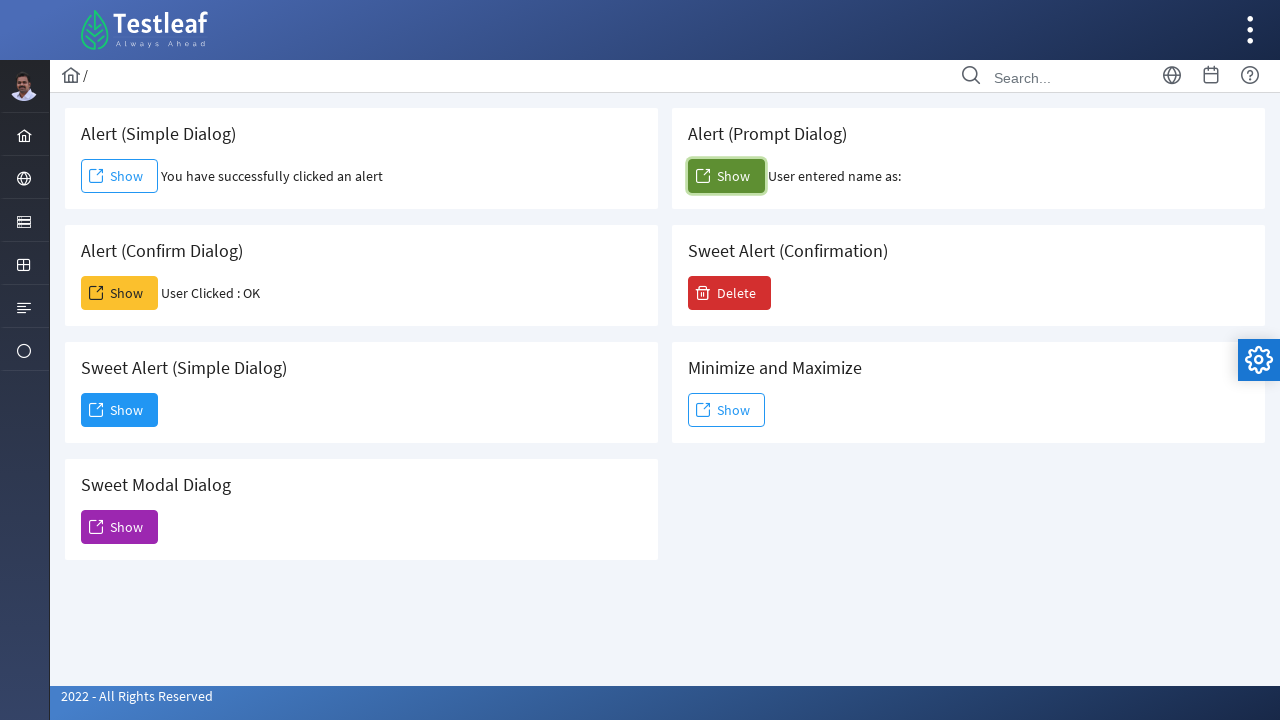

Clicked button to trigger sweet alert at (730, 293) on #j_idt88\:j_idt106
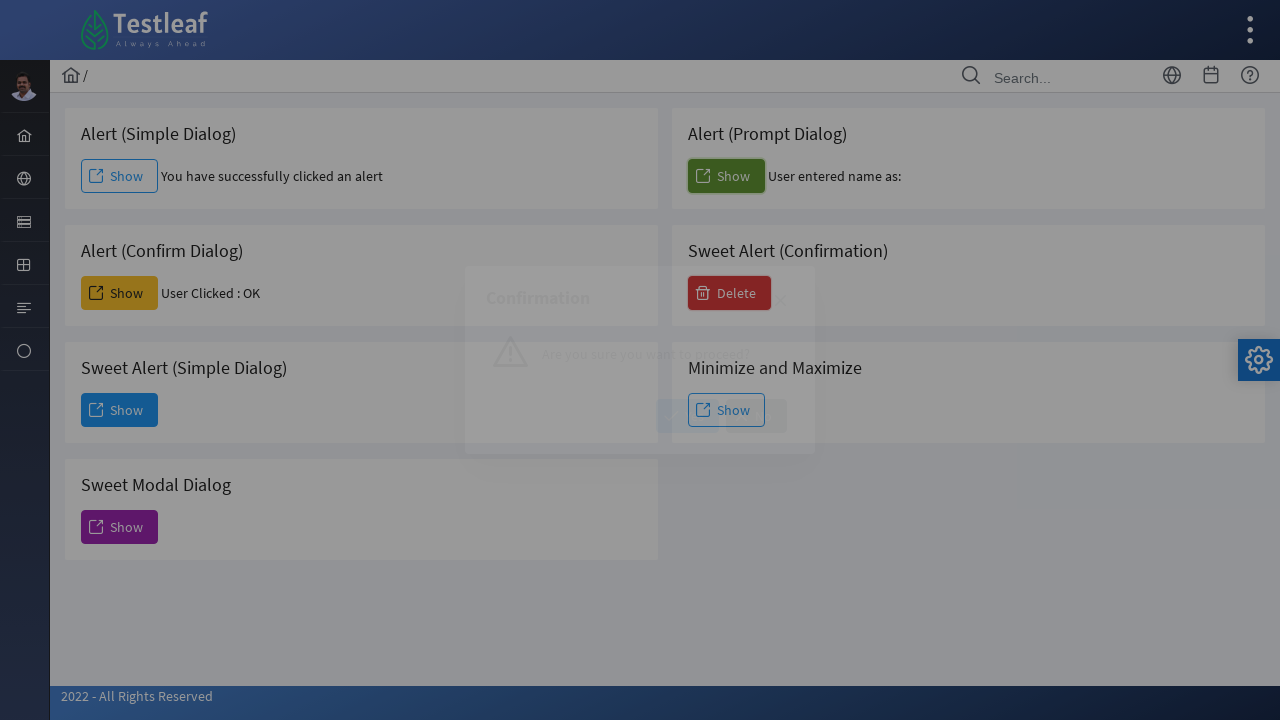

Waited 2000ms for sweet alert to fully display
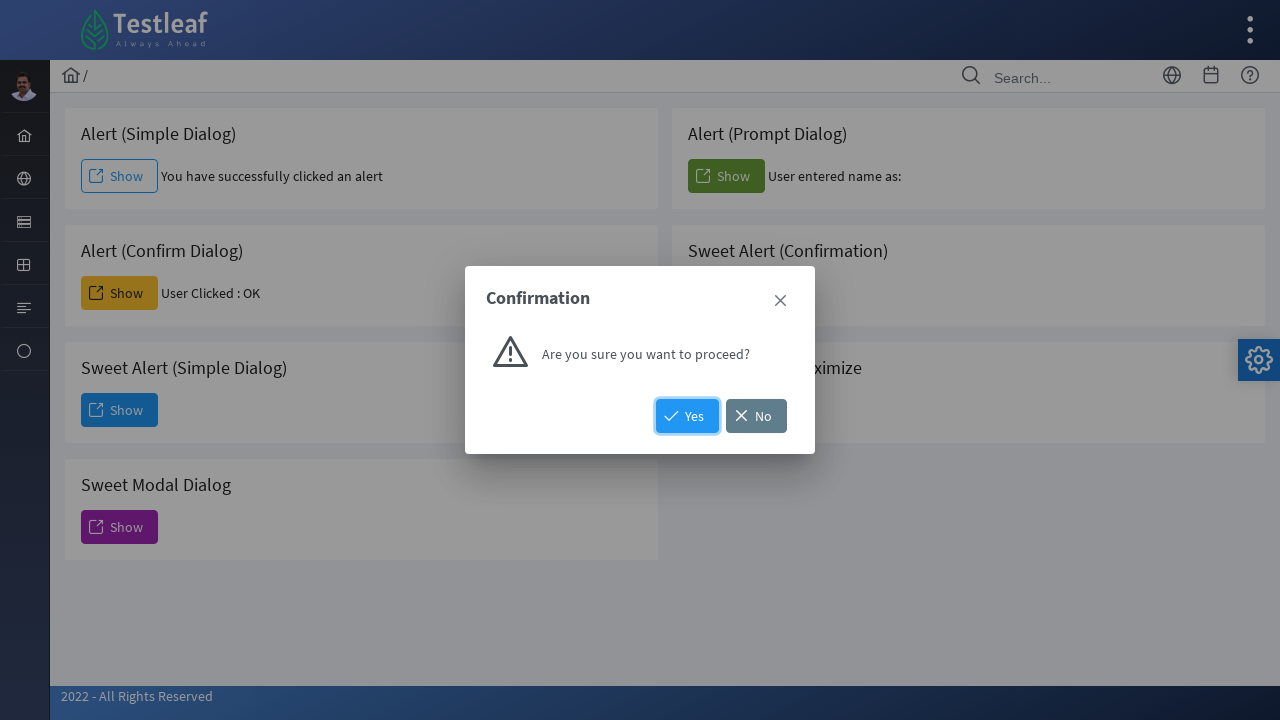

Clicked button to dismiss sweet alert at (688, 416) on #j_idt88\:j_idt108
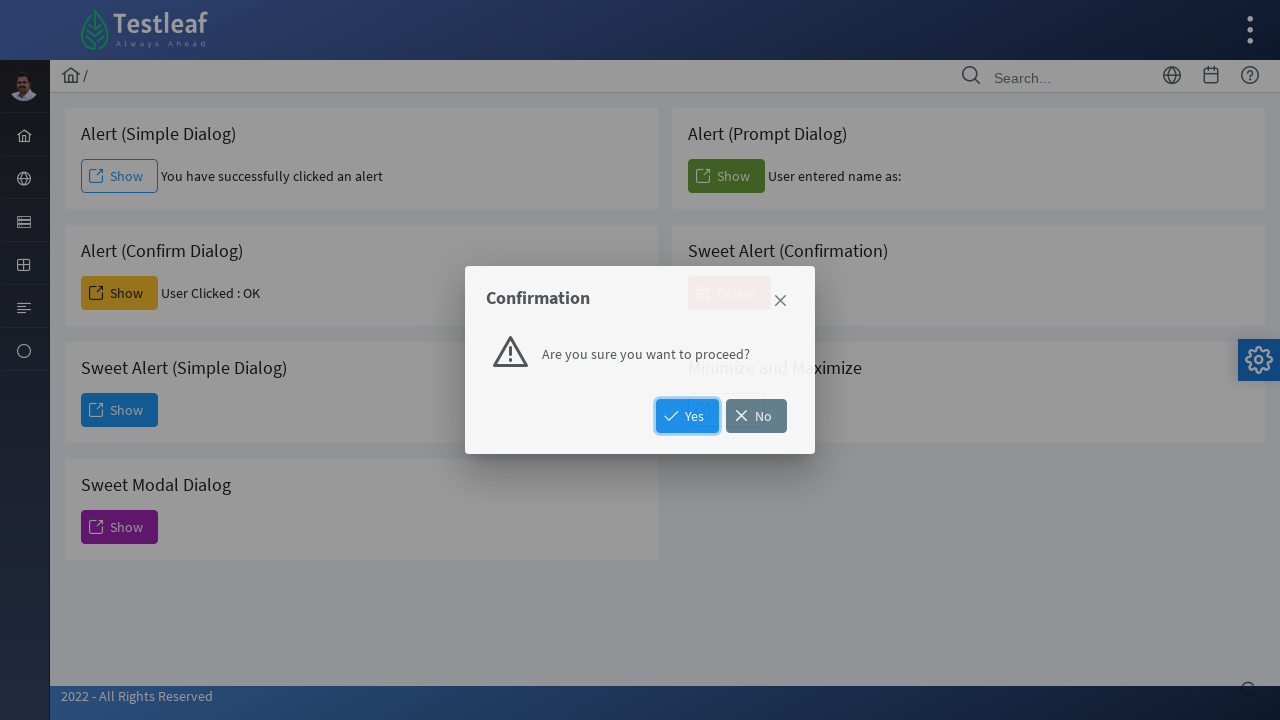

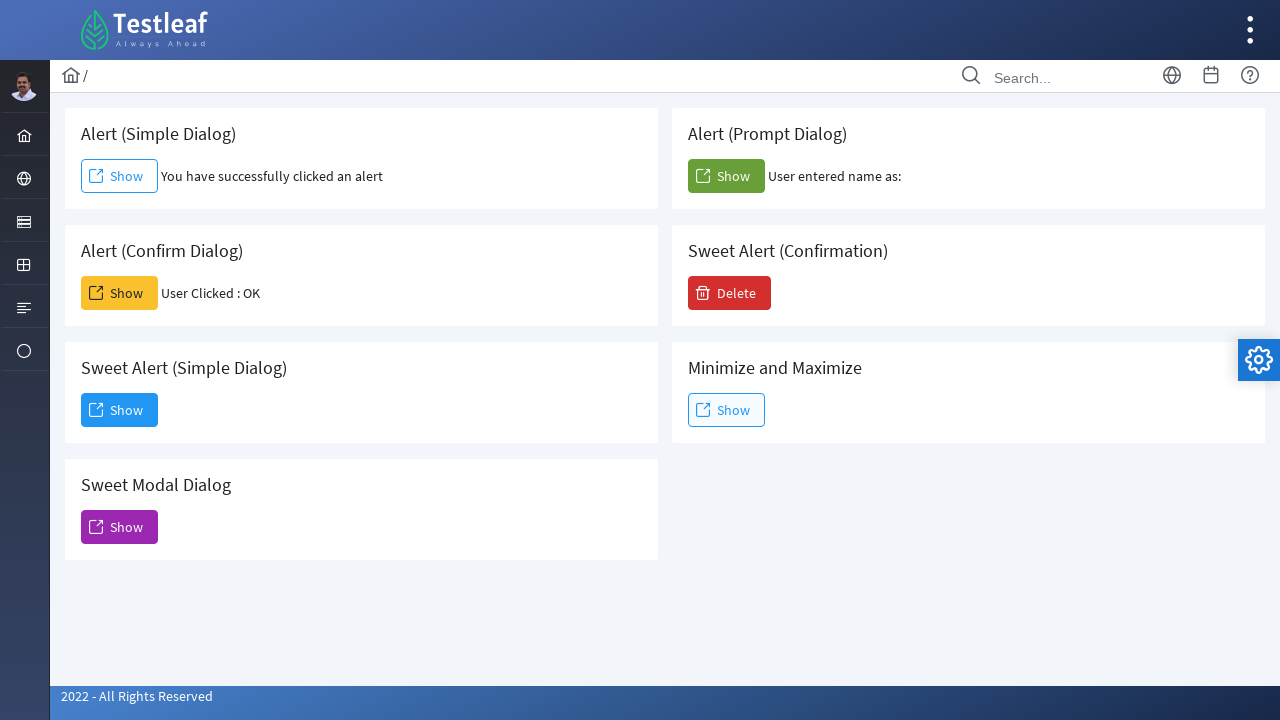